Tests radio button selection on a practice automation page by dynamically finding and clicking a specific radio button option

Starting URL: https://www.rahulshettyacademy.com/AutomationPractice/

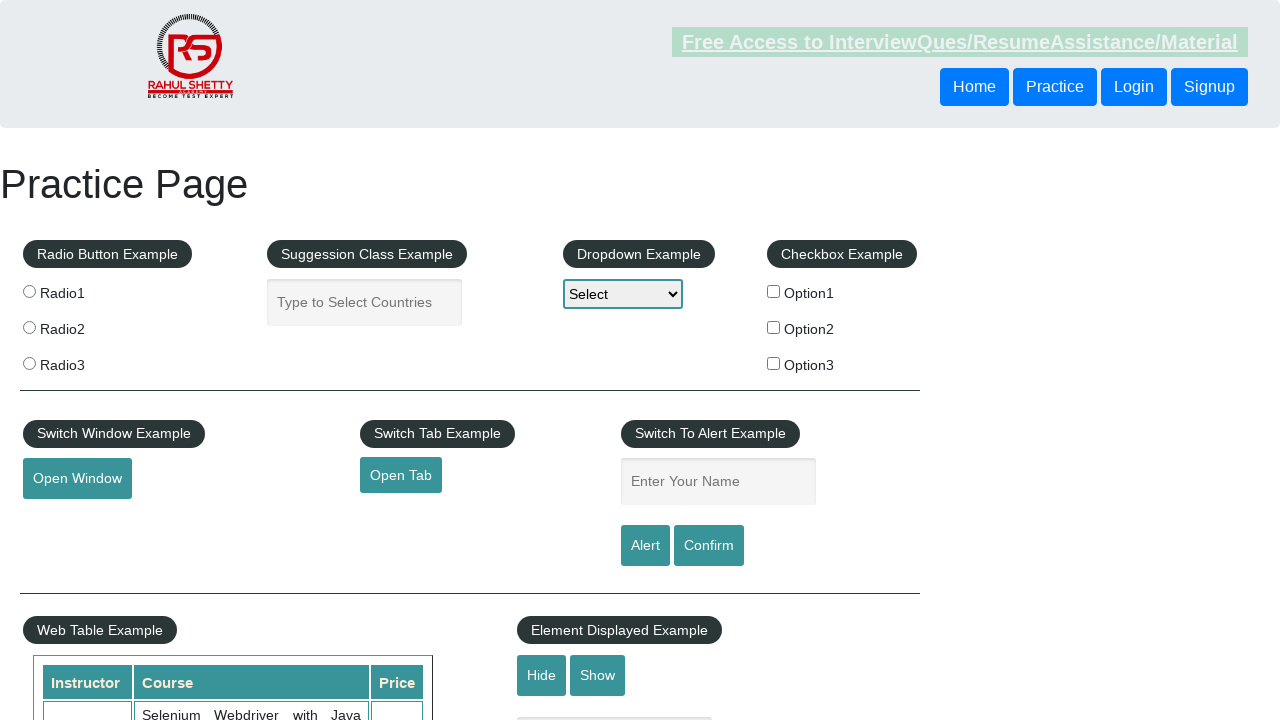

Navigated to Rahul Shetty Academy automation practice page
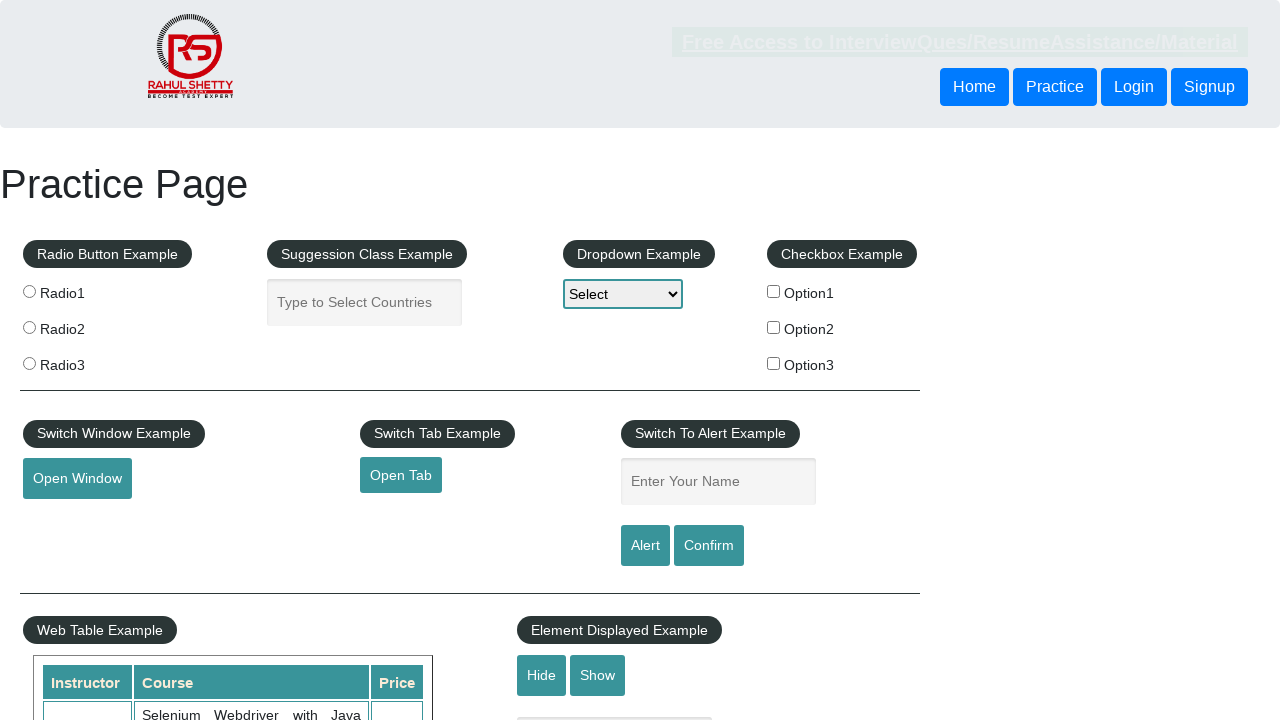

Located all radio button elements with name 'radioButton'
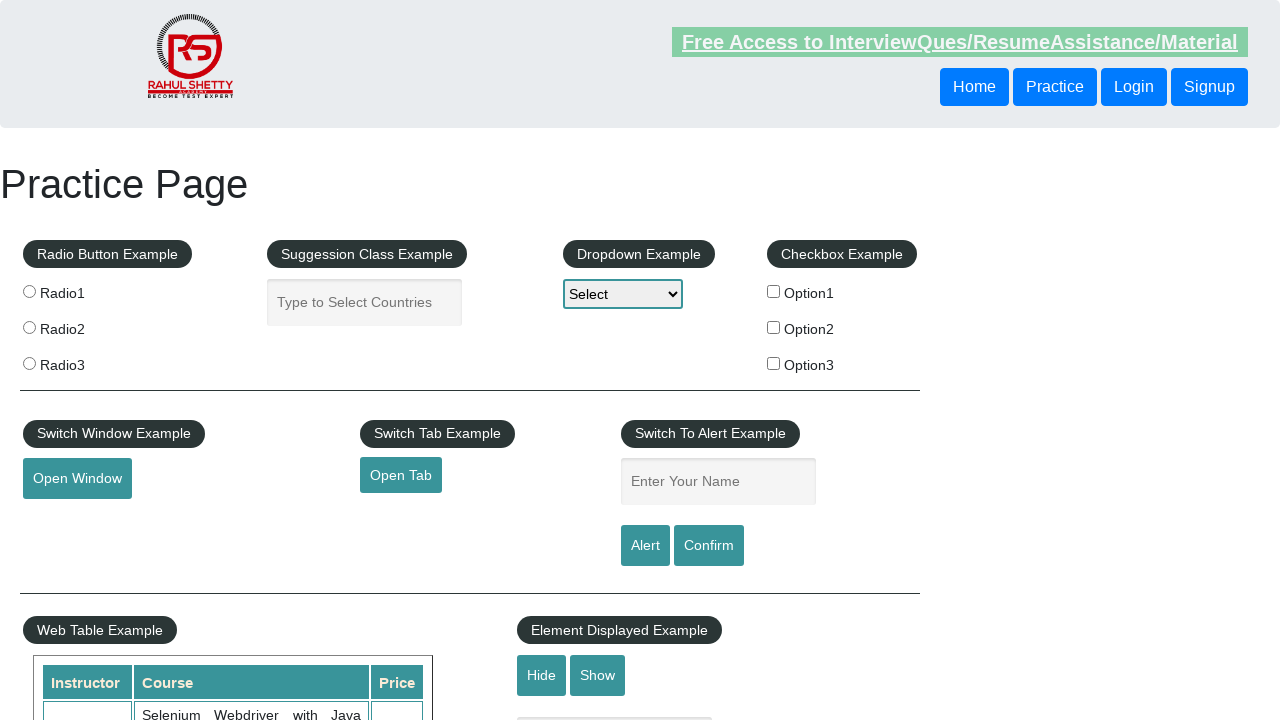

Found and clicked radio button with value 'radio1'
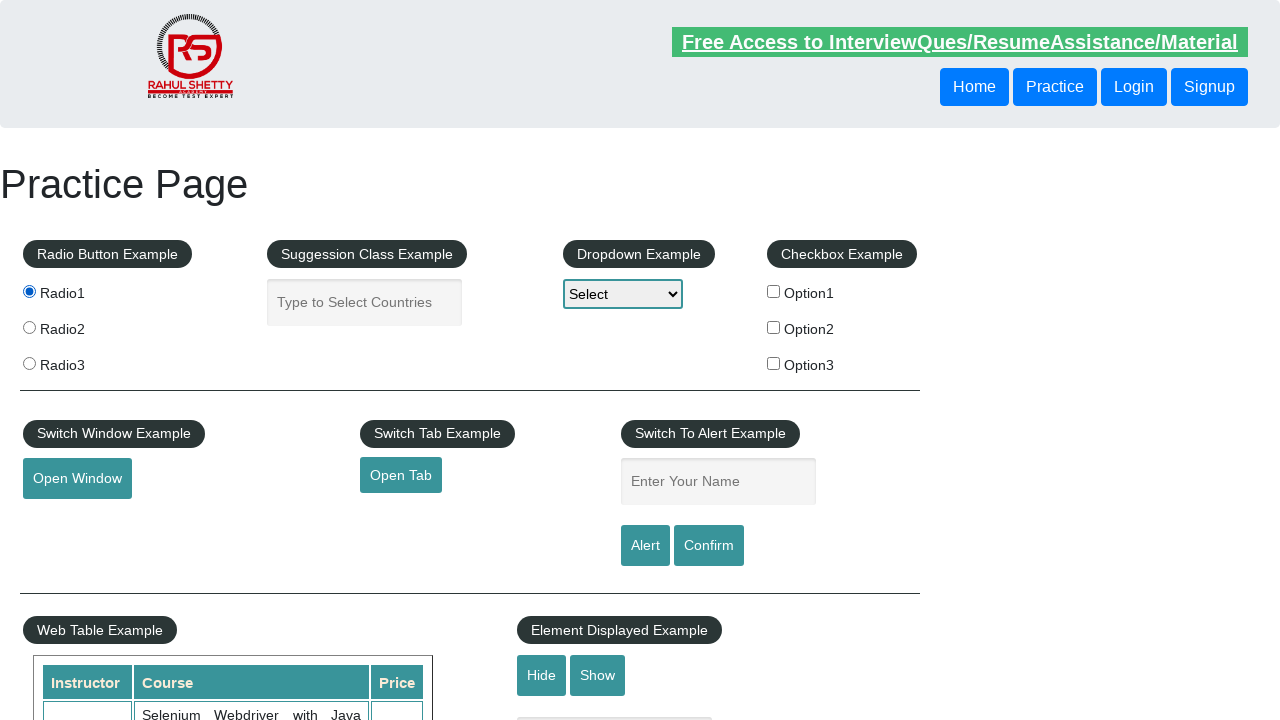

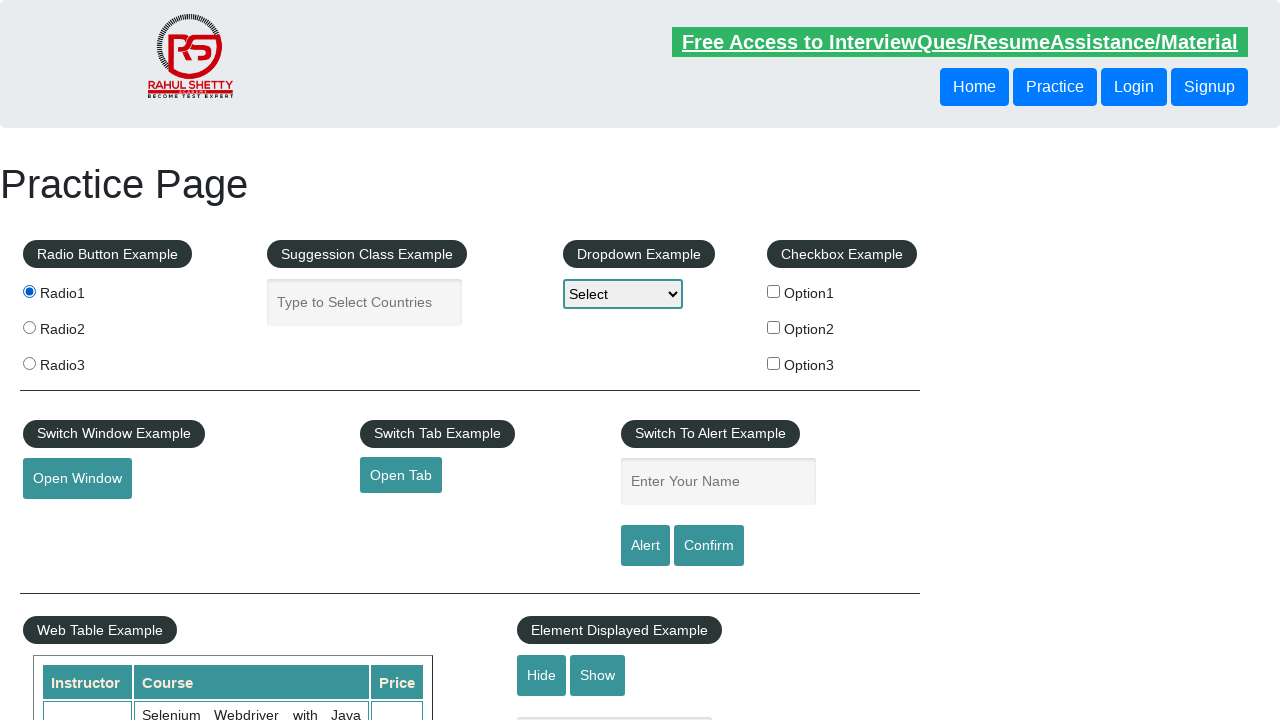